Tests browser navigation capabilities by navigating between pages, refreshing, and using browser back/forward buttons

Starting URL: https://www.myntra.com/

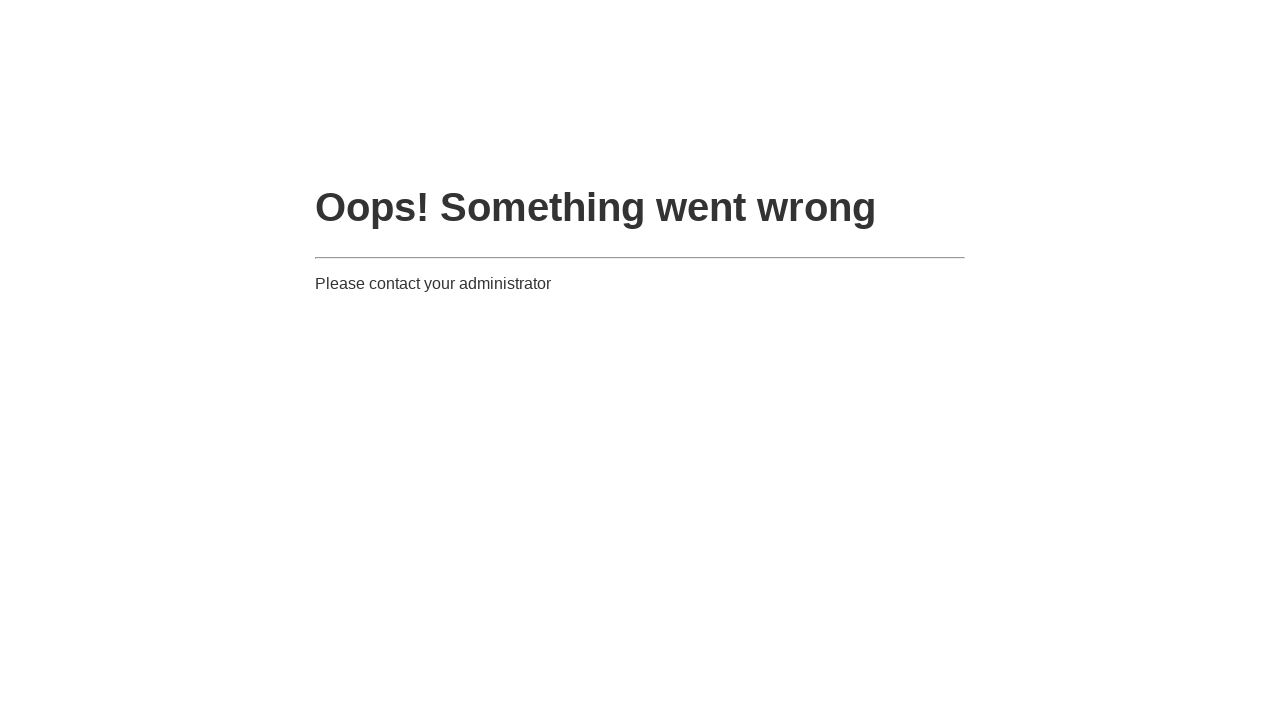

Navigated to https://www.testingshastra.com/
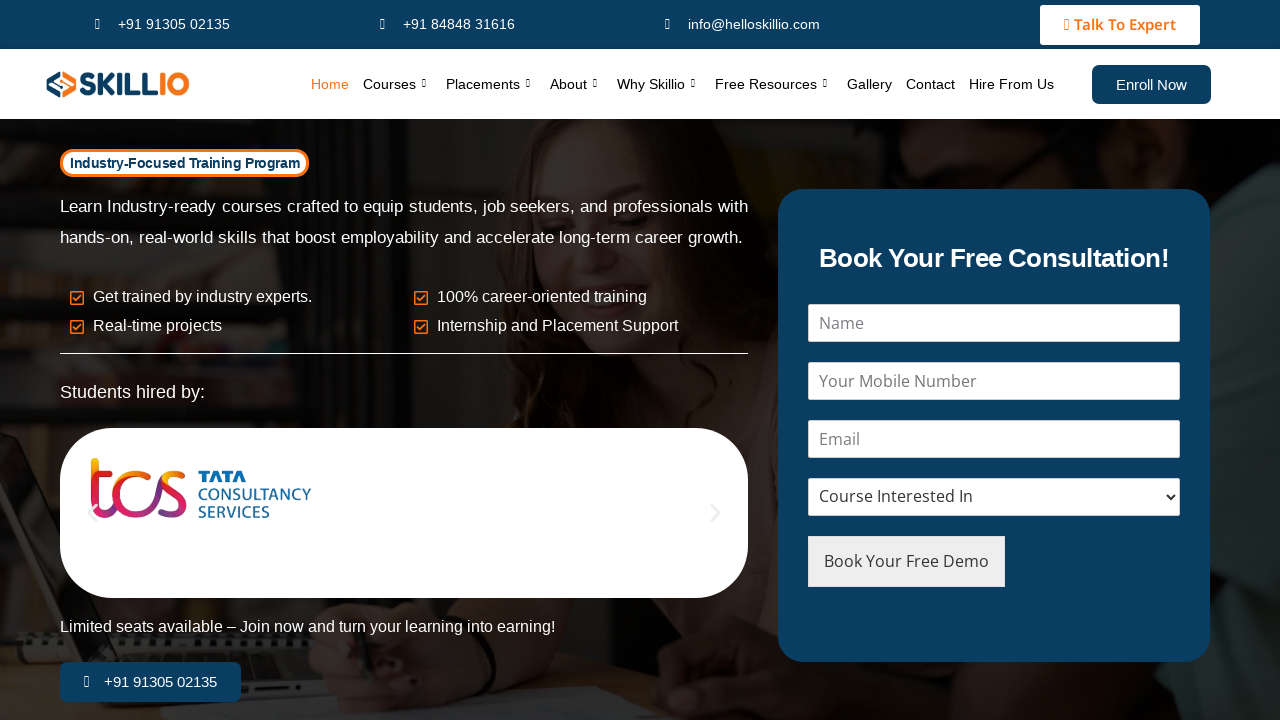

Refreshed the current page
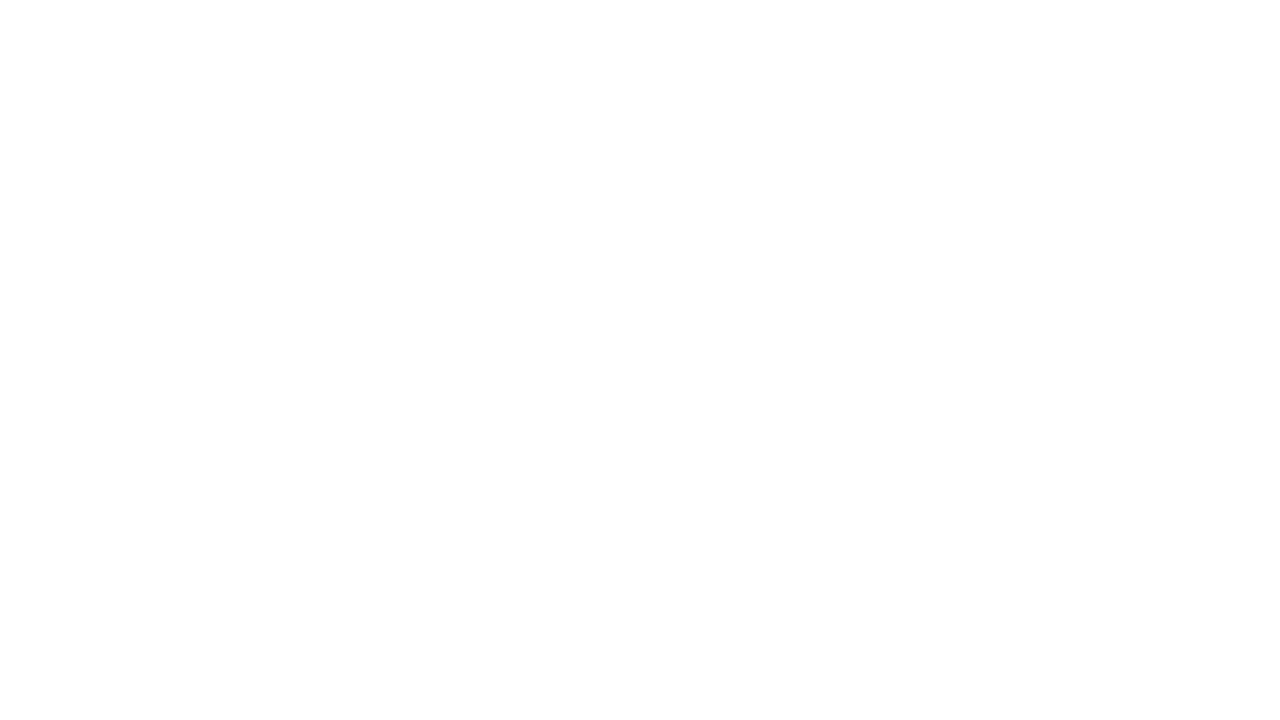

Date element not found, skipped F5 refresh attempt on xpath=//span[text()='Date']
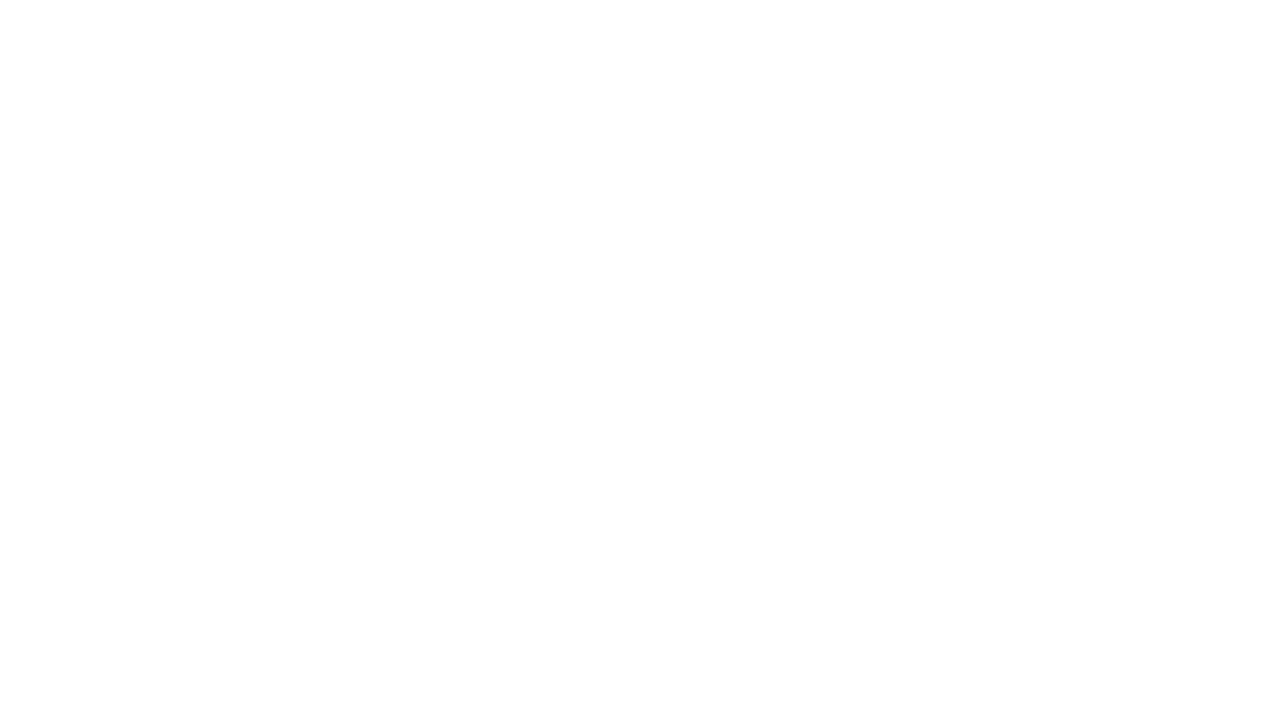

Navigated back to previous page using browser back button
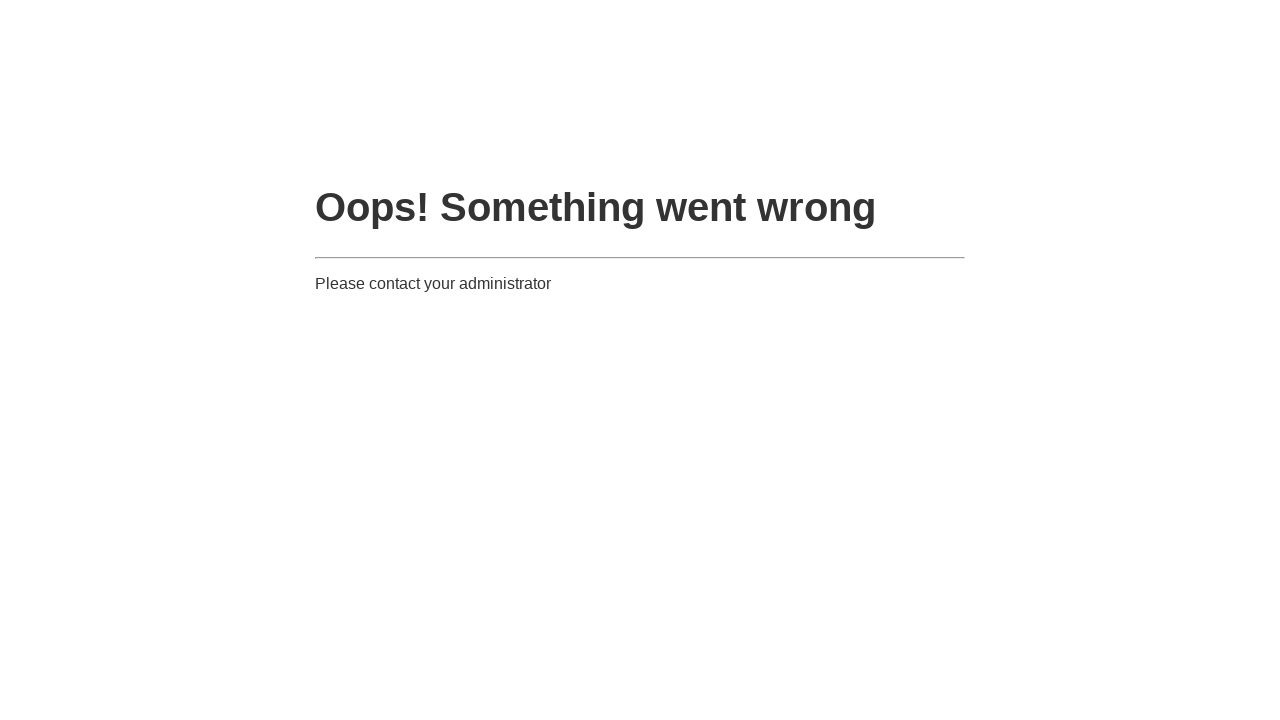

Navigated forward to next page using browser forward button
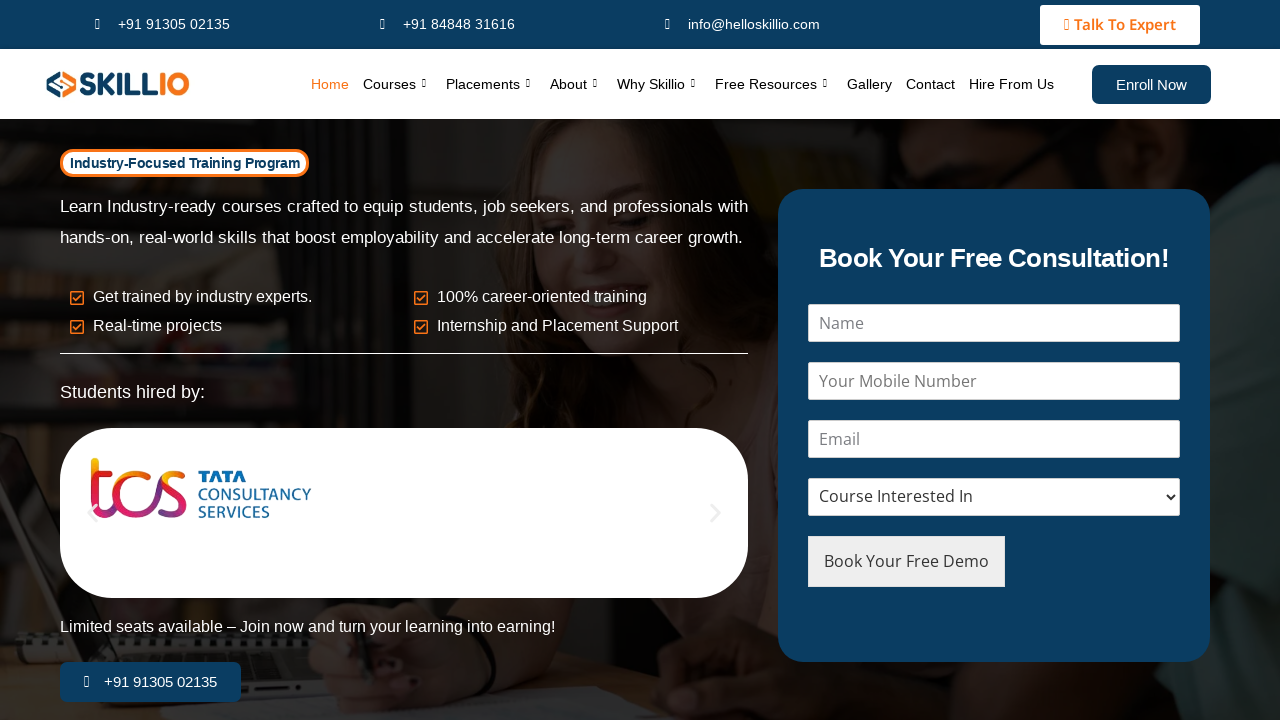

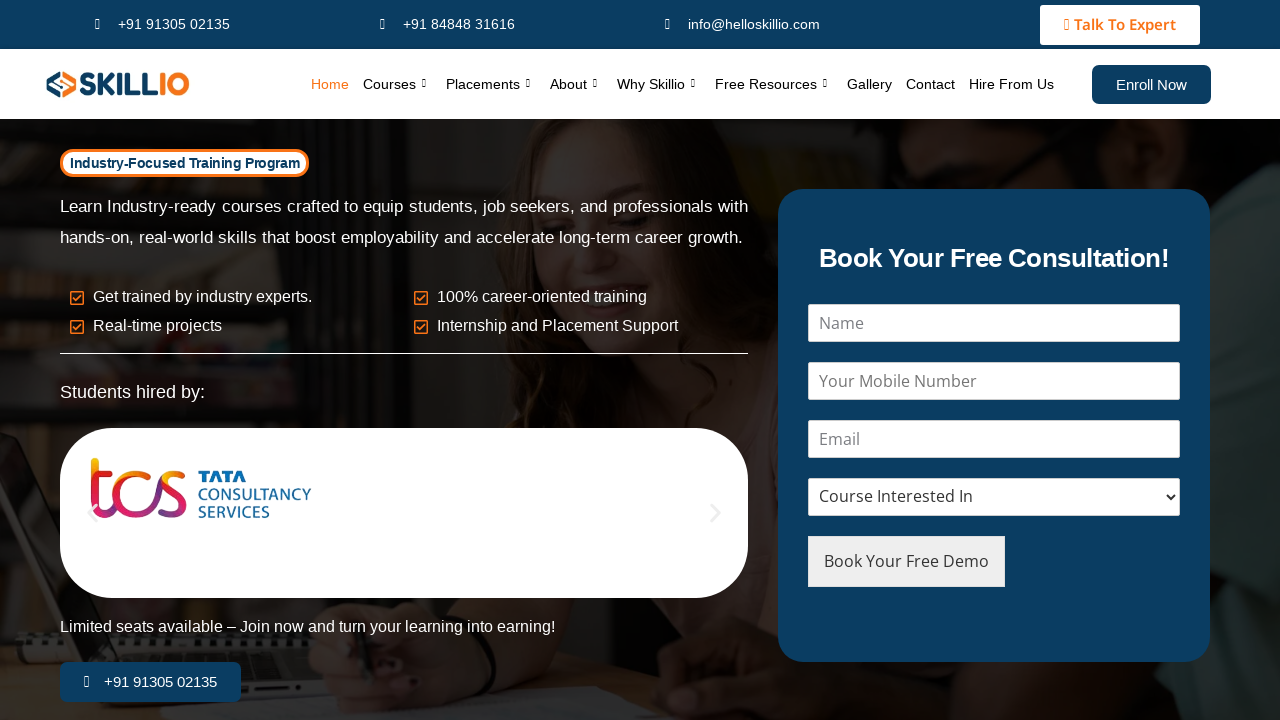